Navigates to the Watch section of Apple's website by clicking the Watch link in the navigation

Starting URL: https://www.apple.com

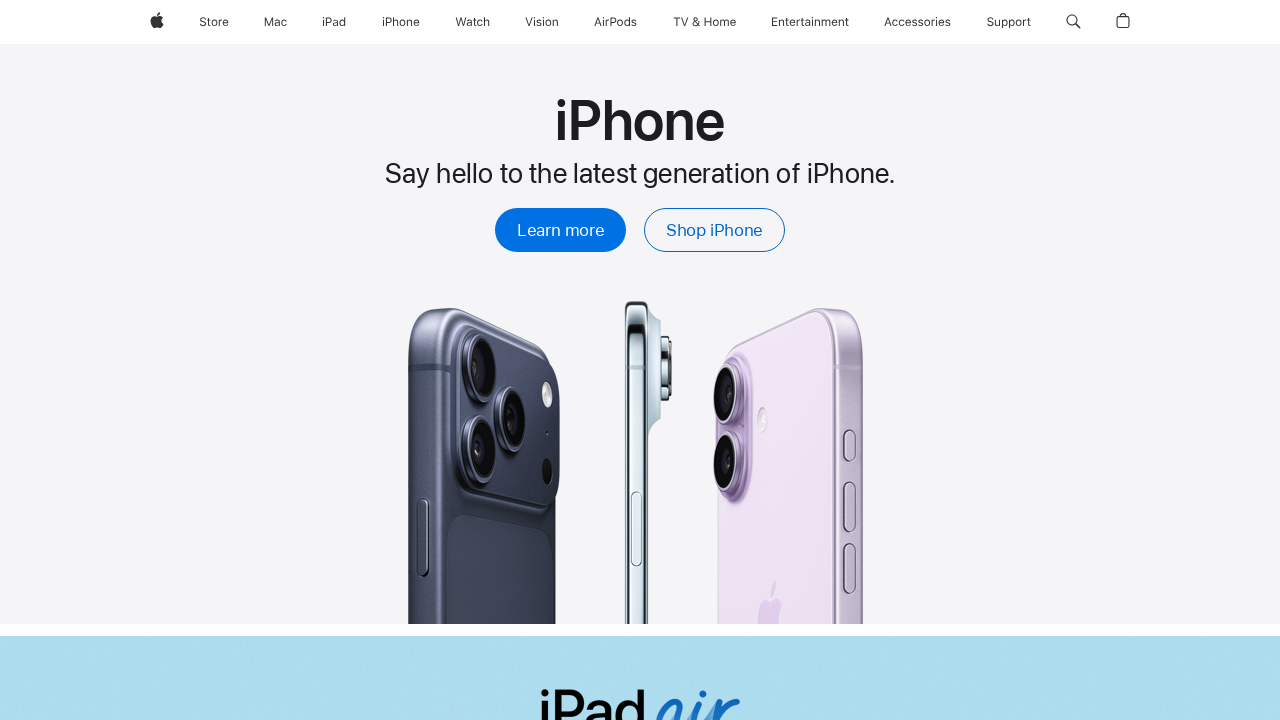

Clicked Watch link in navigation at (472, 22) on a[href='/watch/']
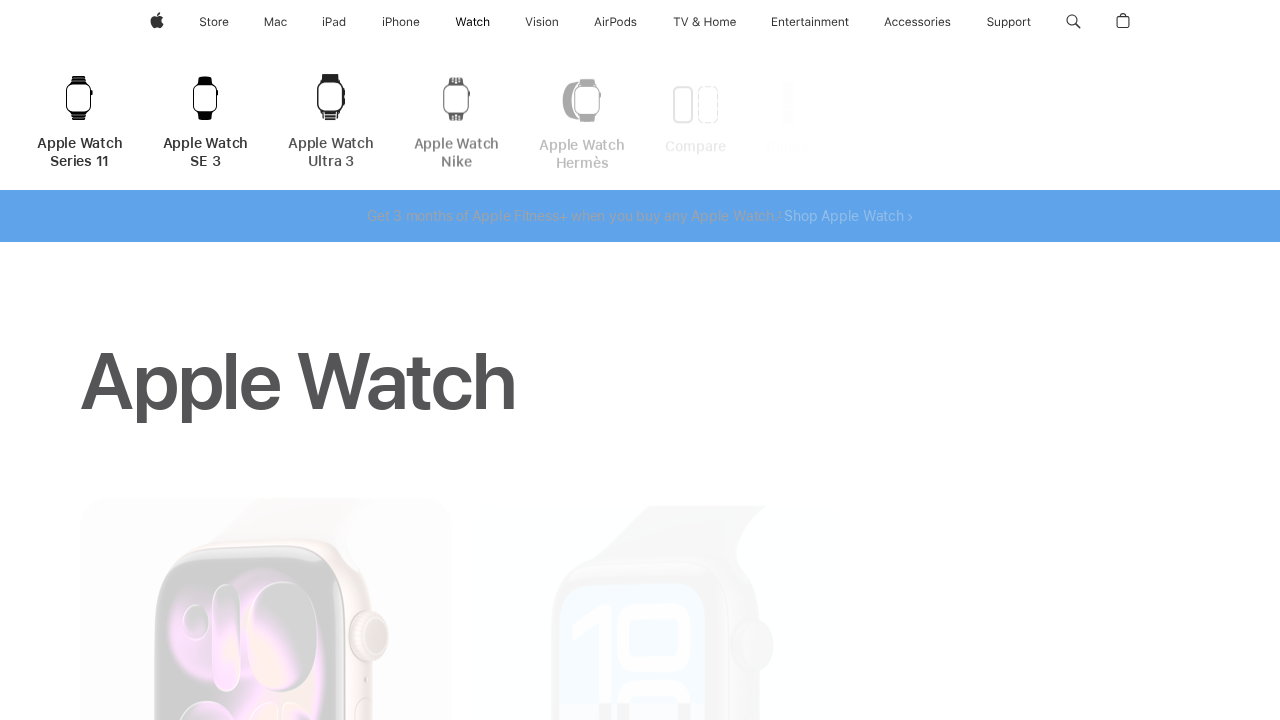

Watch page loaded successfully
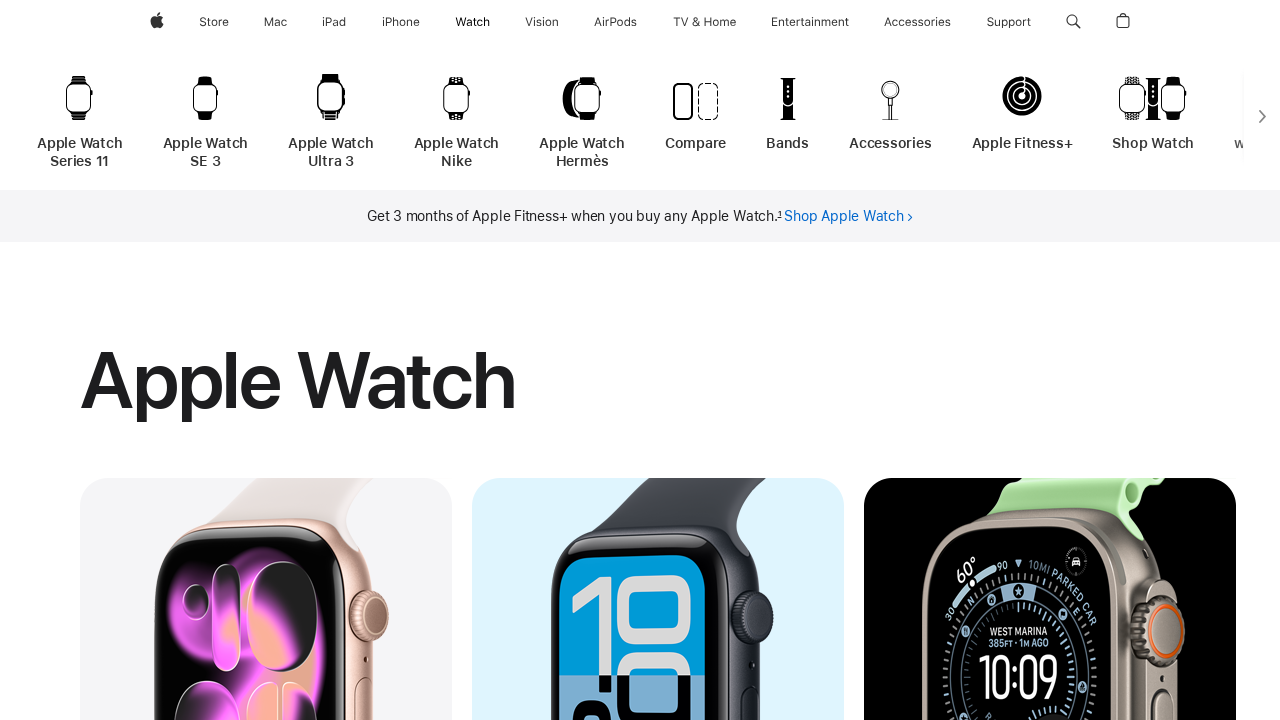

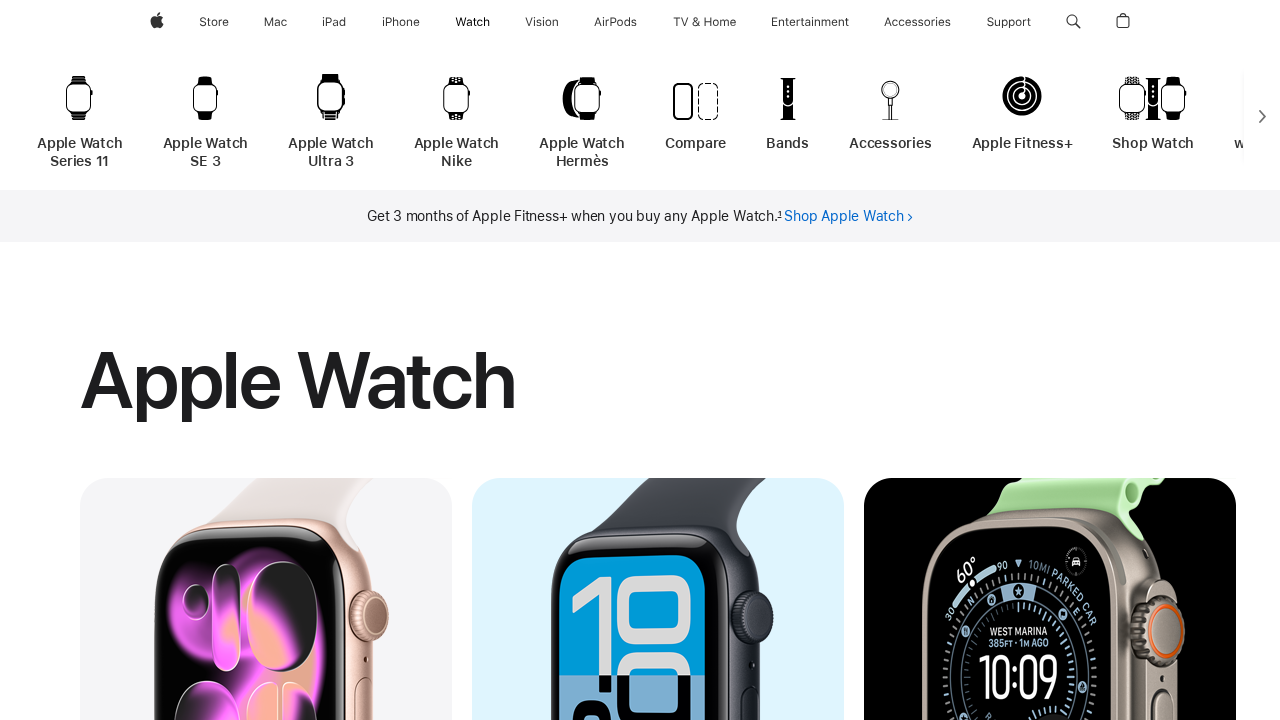